Tests alert handling by entering a name and verifying it appears in the alert message

Starting URL: https://codenboxautomationlab.com/practice/

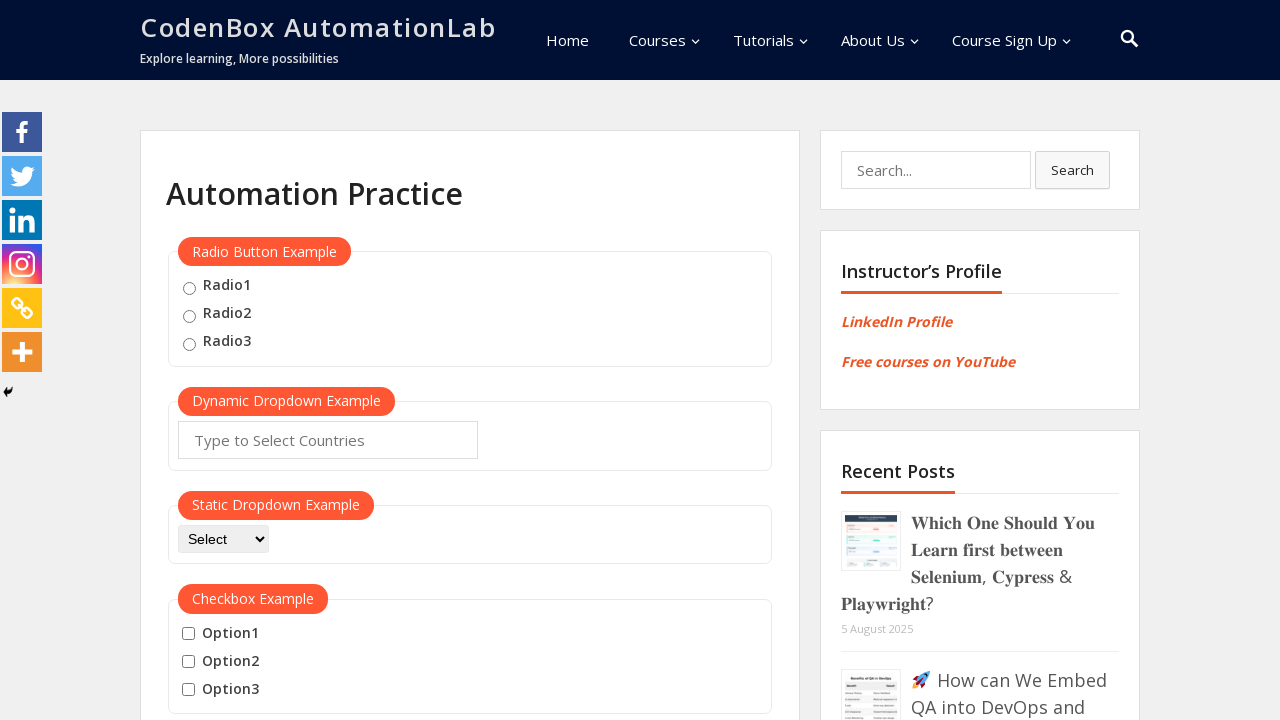

Scrolled down to alert section
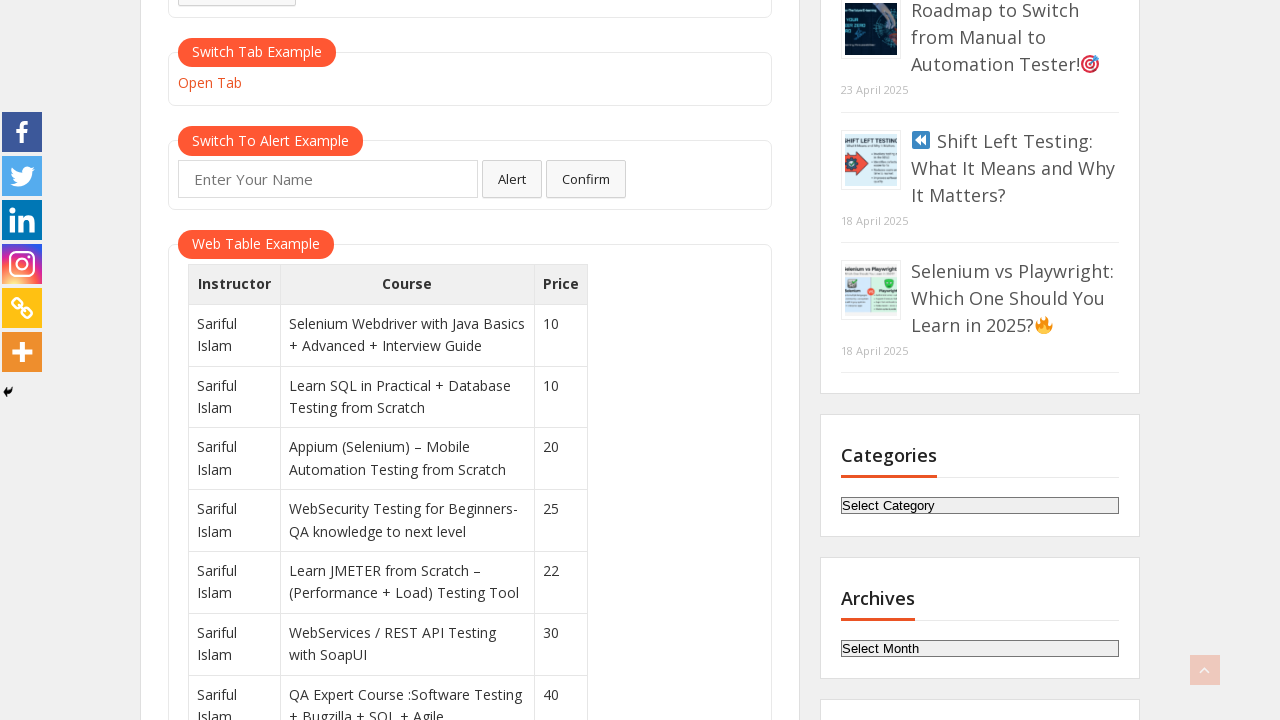

Filled name field with 'soso' on #name
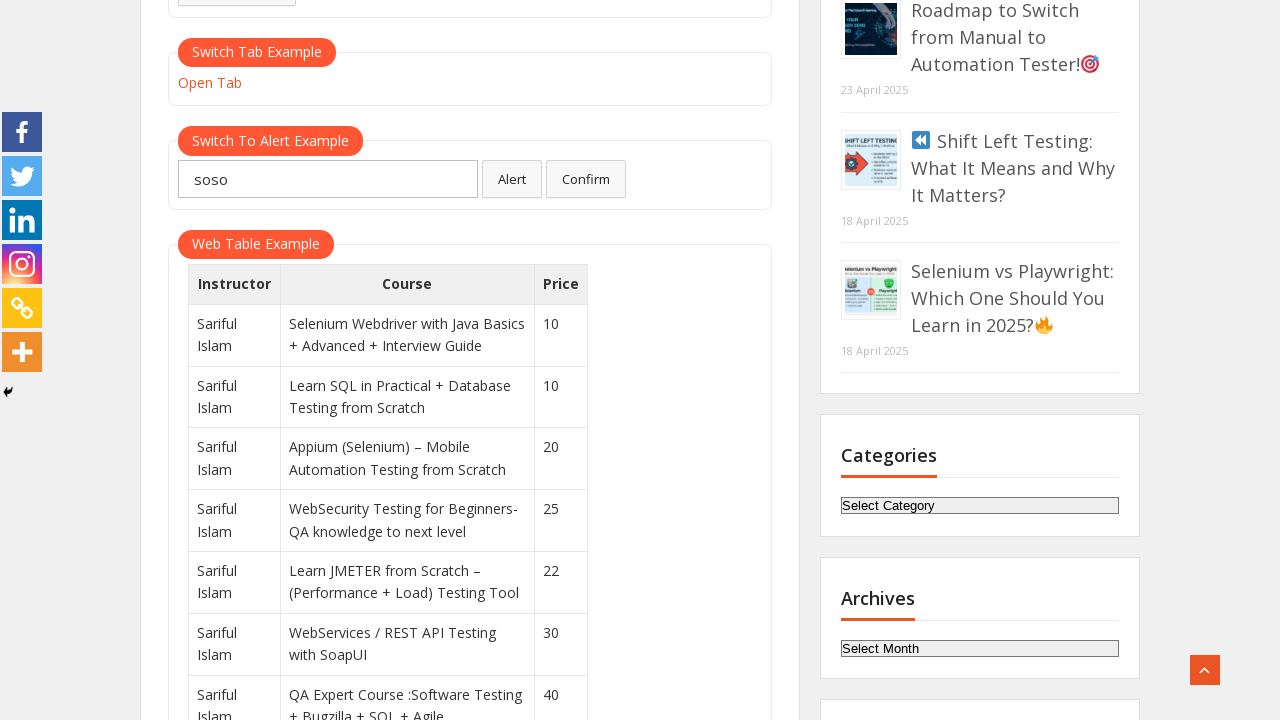

Set up dialog handler to accept alerts
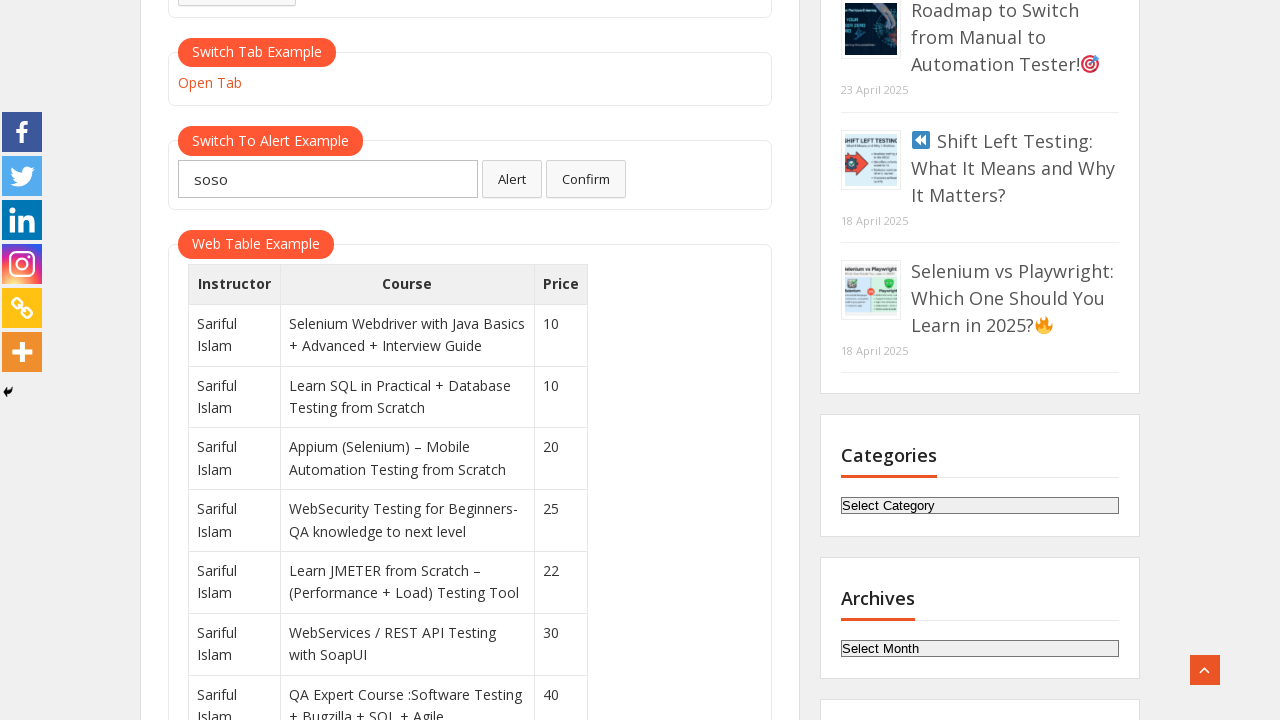

Clicked alert button and accepted the alert dialog at (512, 179) on #alertbtn
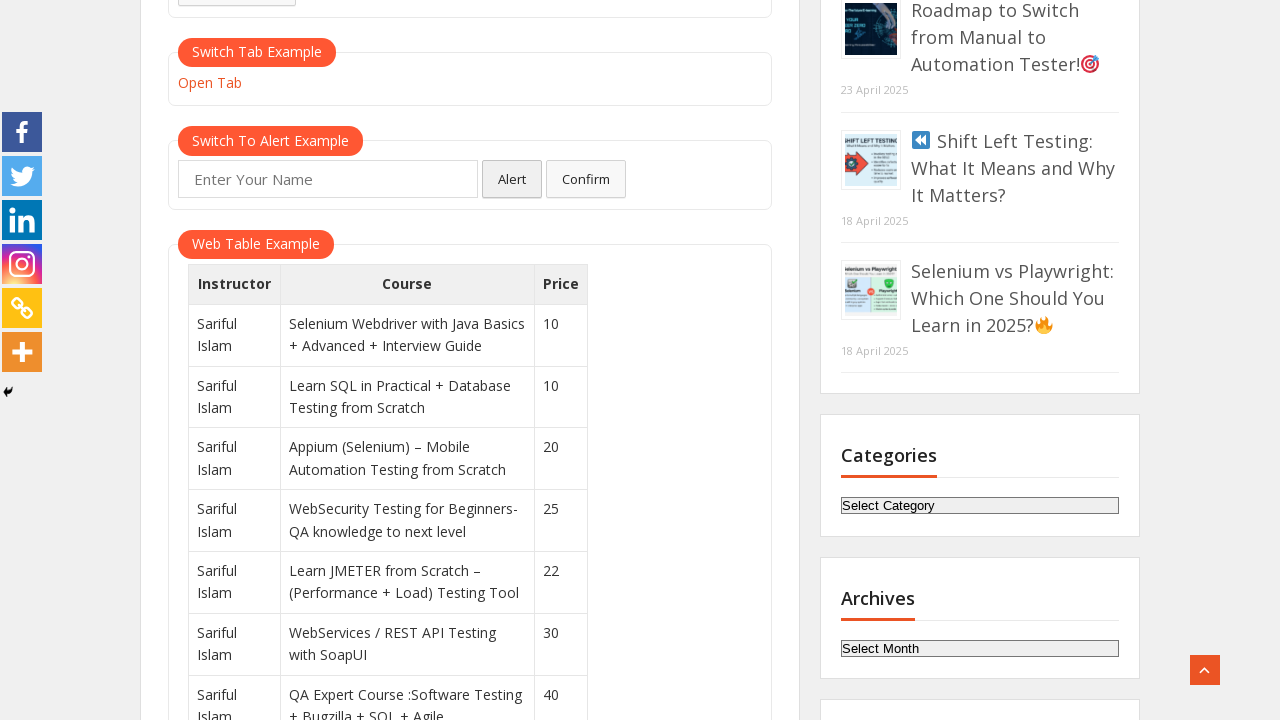

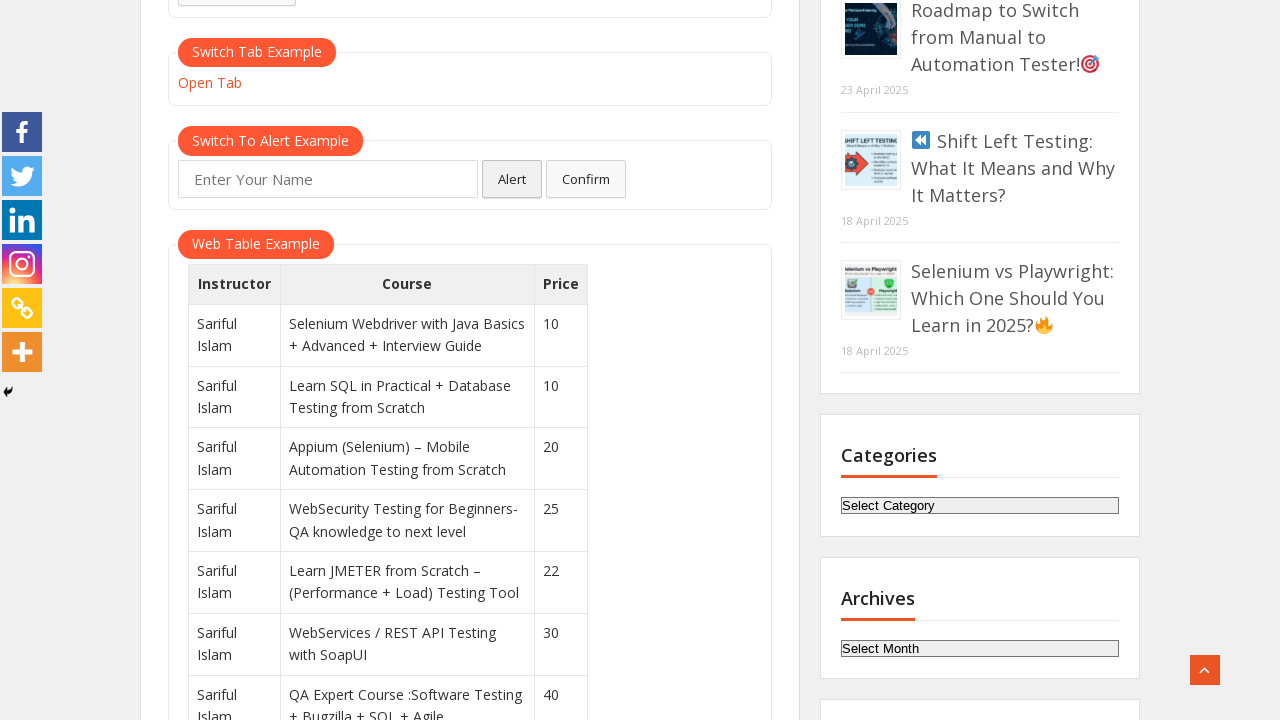